Navigates to MIT News homepage, locates news article links, and opens the first article to verify the article content loads properly.

Starting URL: https://news.mit.edu

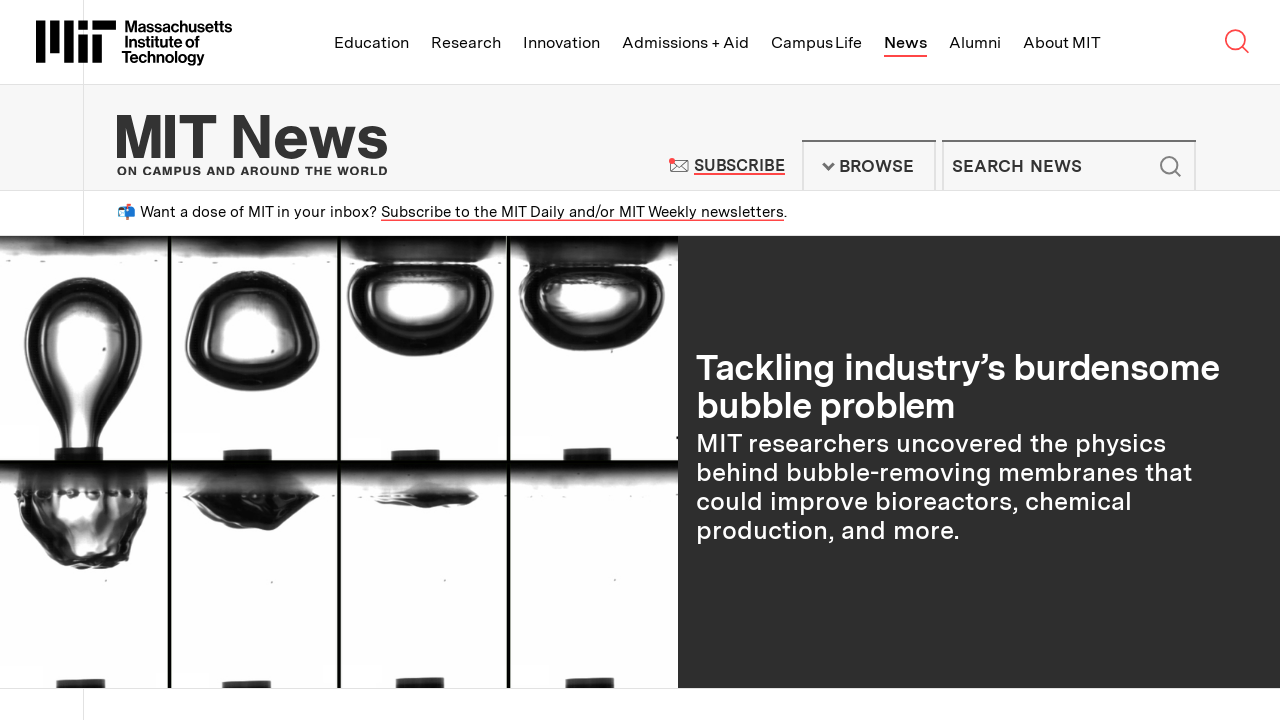

Waited for news article links to load on MIT News homepage
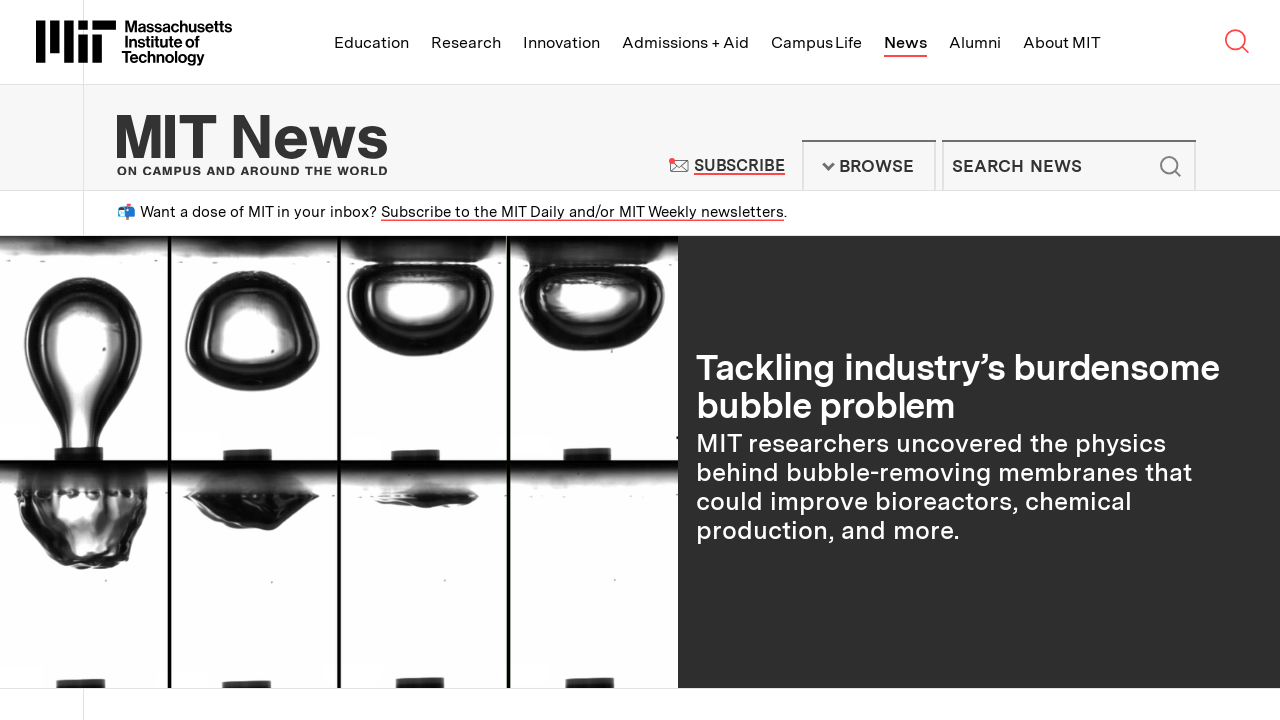

Retrieved all article links from the homepage
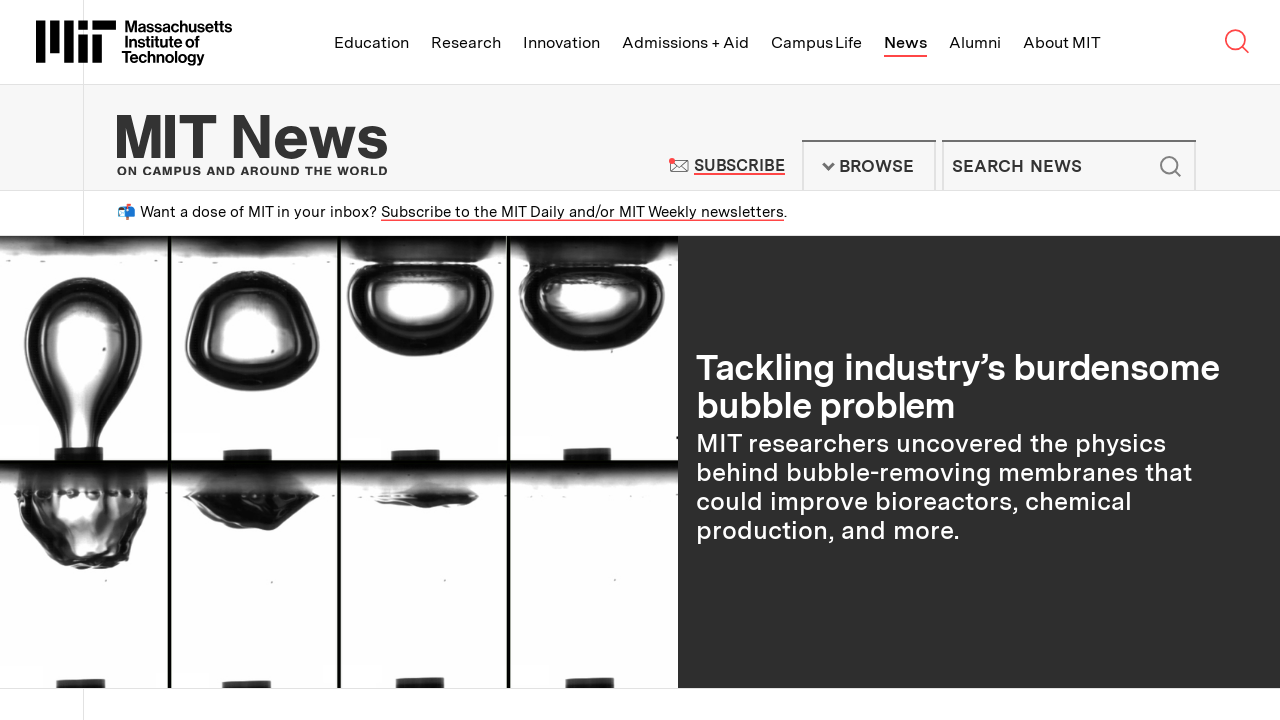

Navigated to the first article page
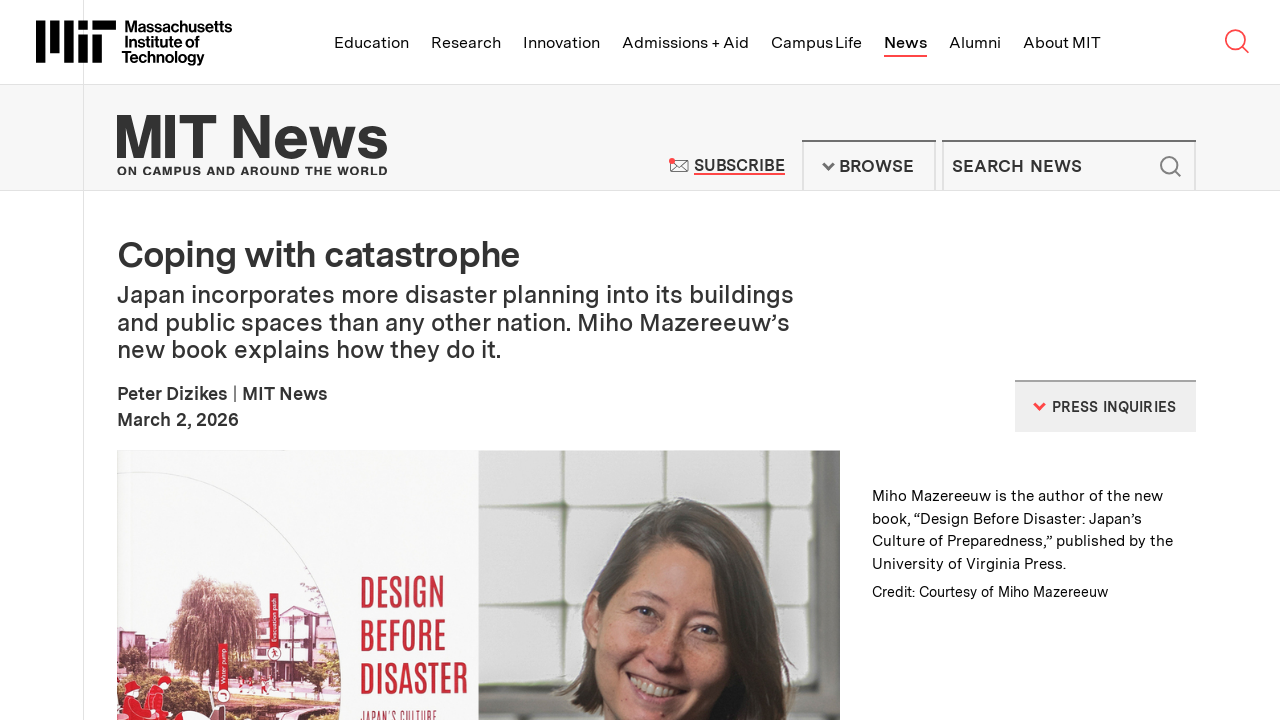

Waited for article content to load and verified article body is present
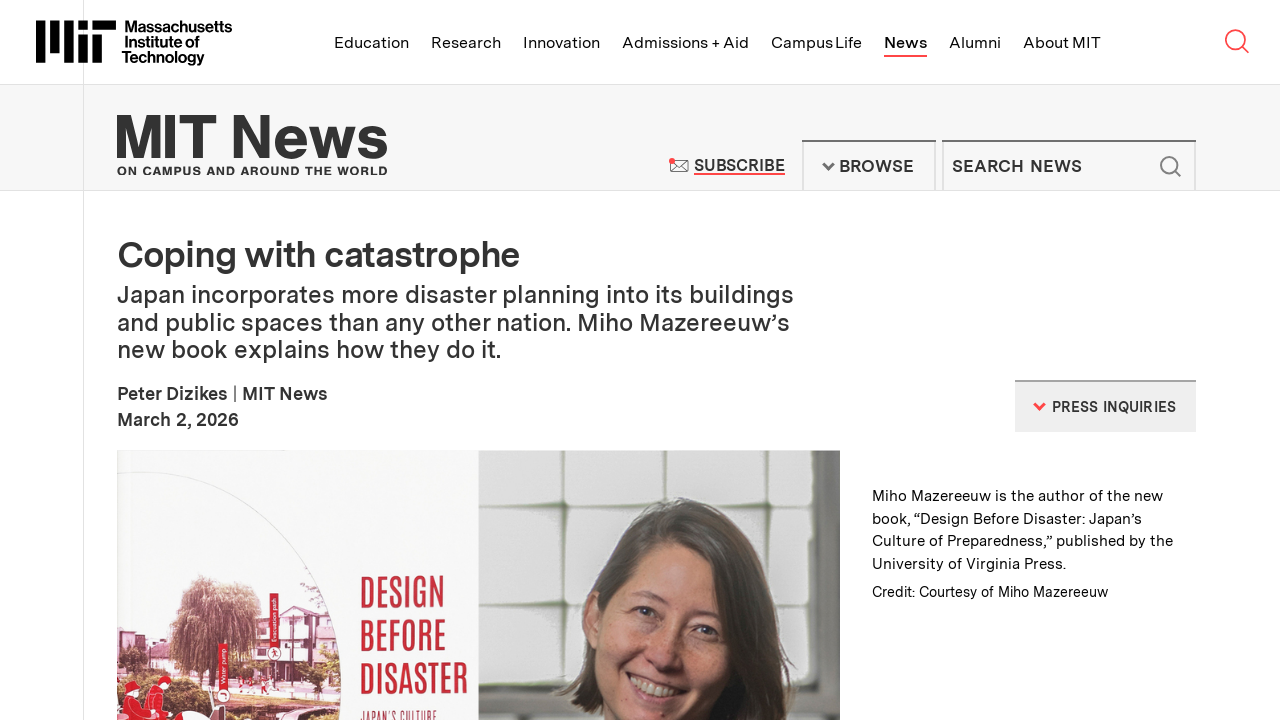

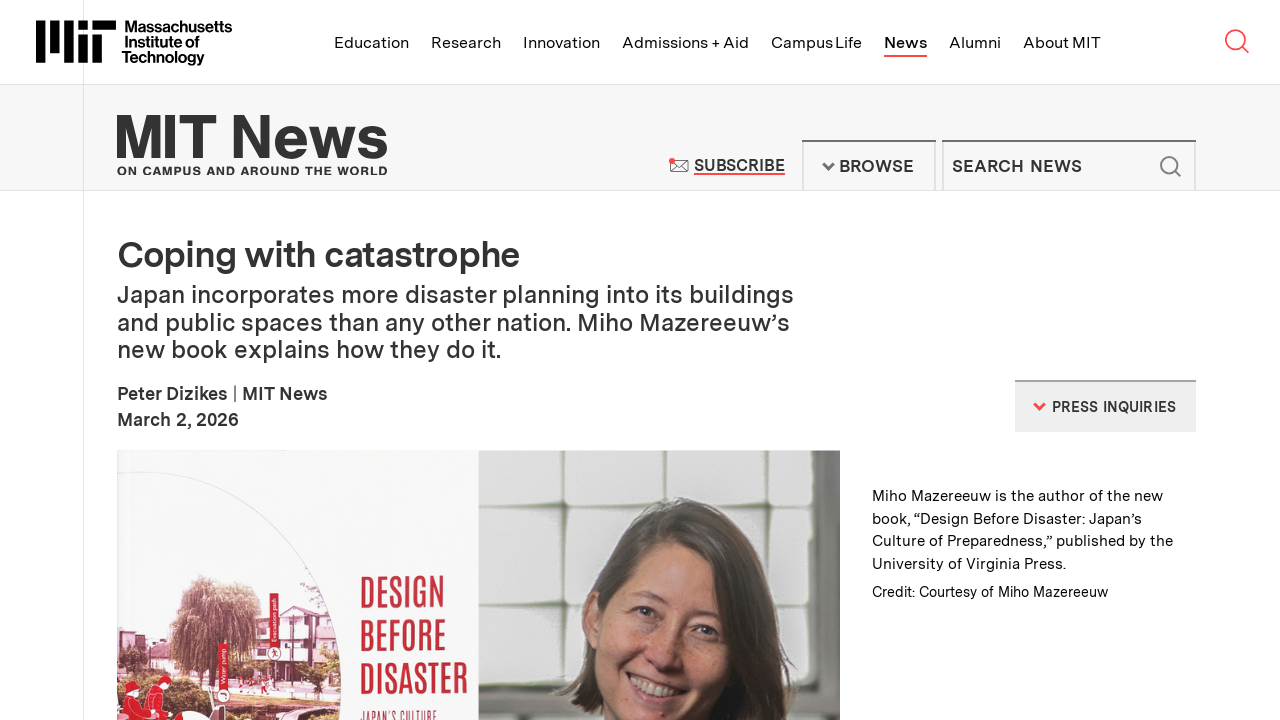